Tests Bootstrap dropdown functionality by clicking on the dropdown button and selecting an option from the dropdown menu

Starting URL: https://getbootstrap.com/docs/4.0/components/dropdowns/

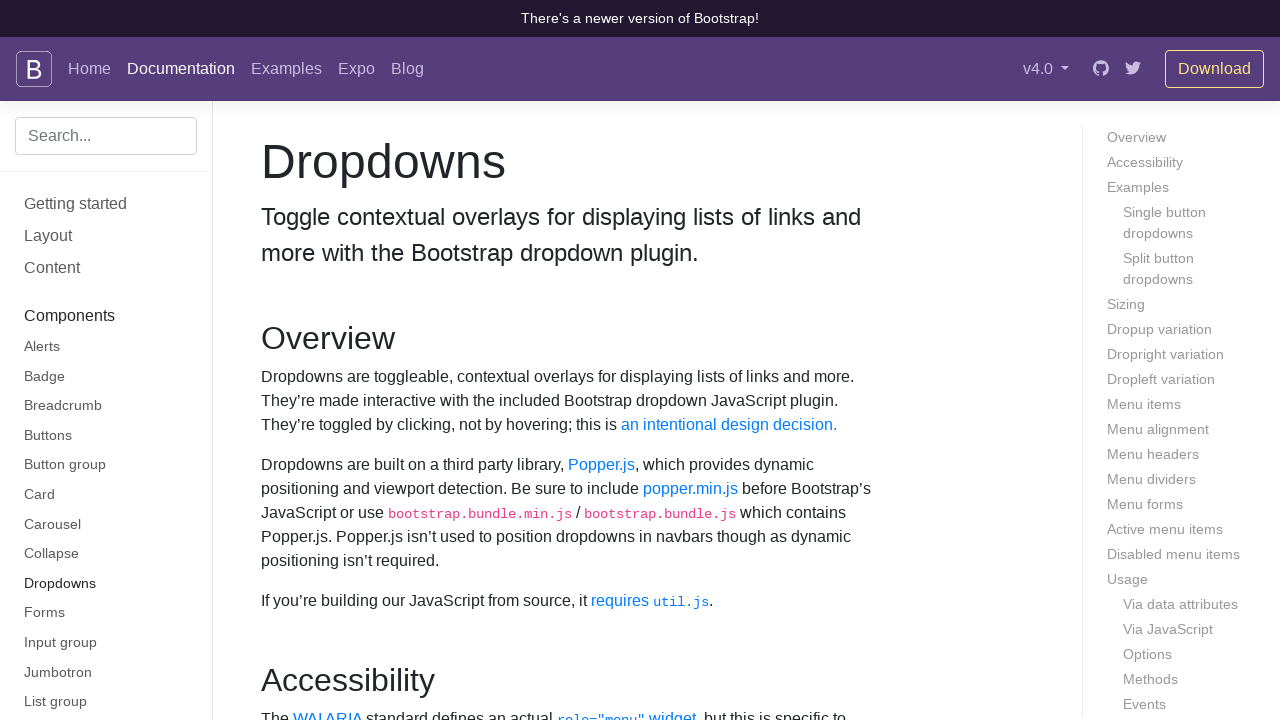

Clicked dropdown button to open the menu at (370, 360) on button#dropdownMenuButton
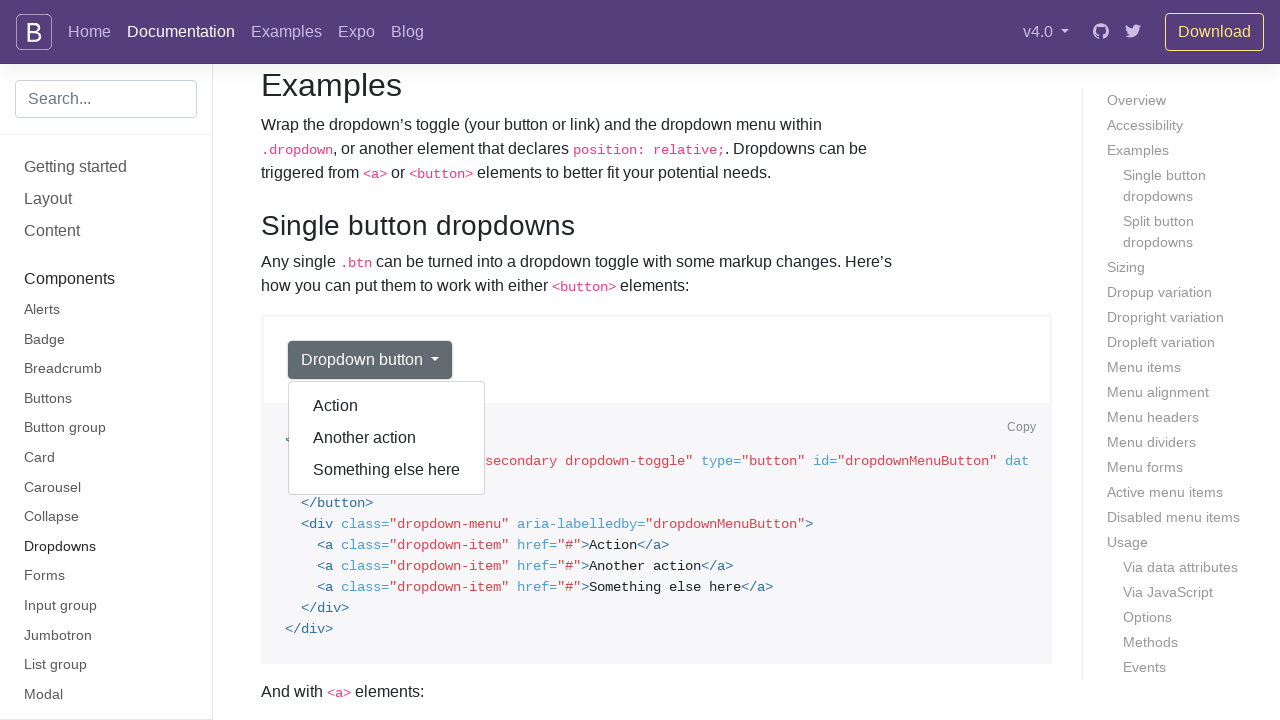

Dropdown menu became visible
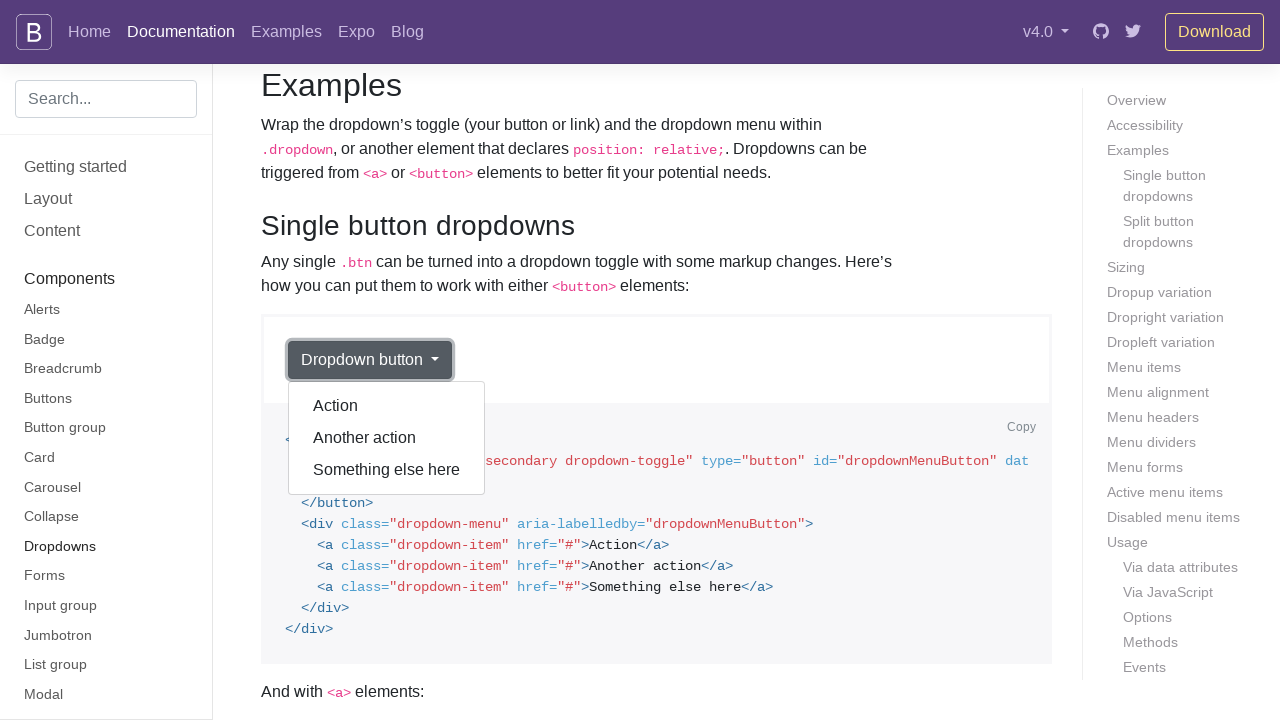

Retrieved all dropdown menu items
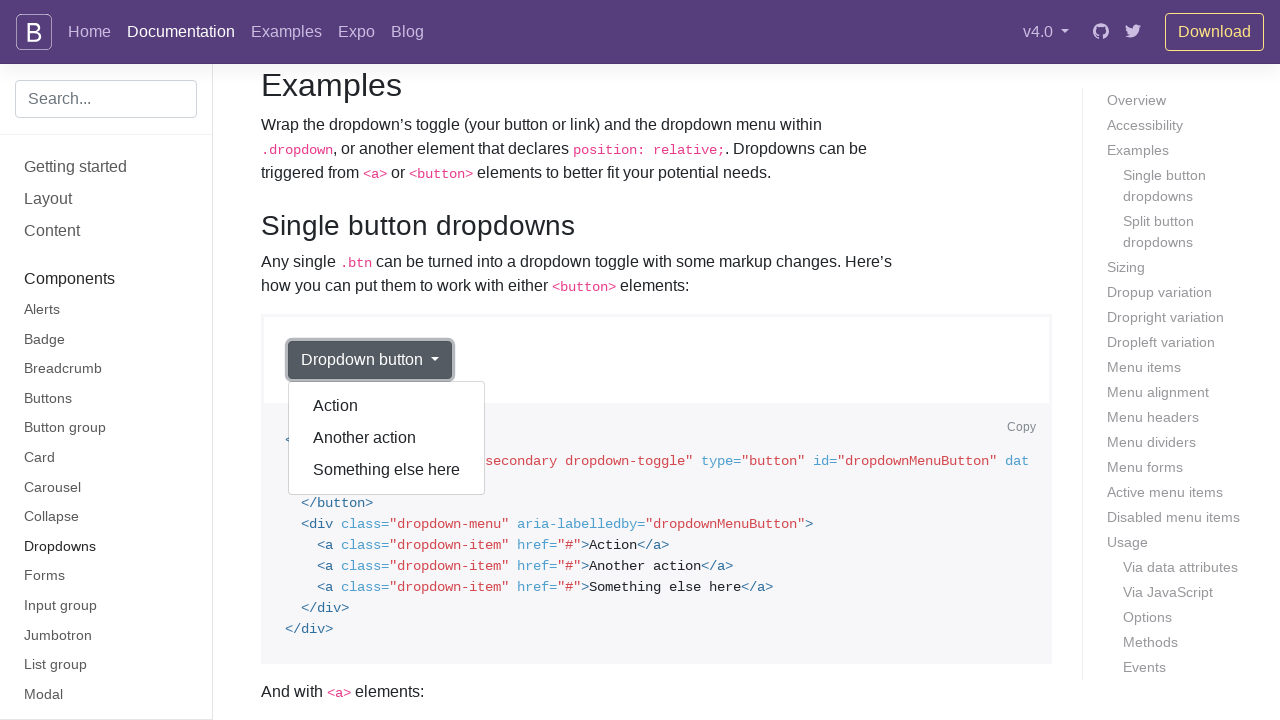

Clicked 'Another action' option from dropdown menu at (387, 438) on div.dropdown-menu.show a >> nth=1
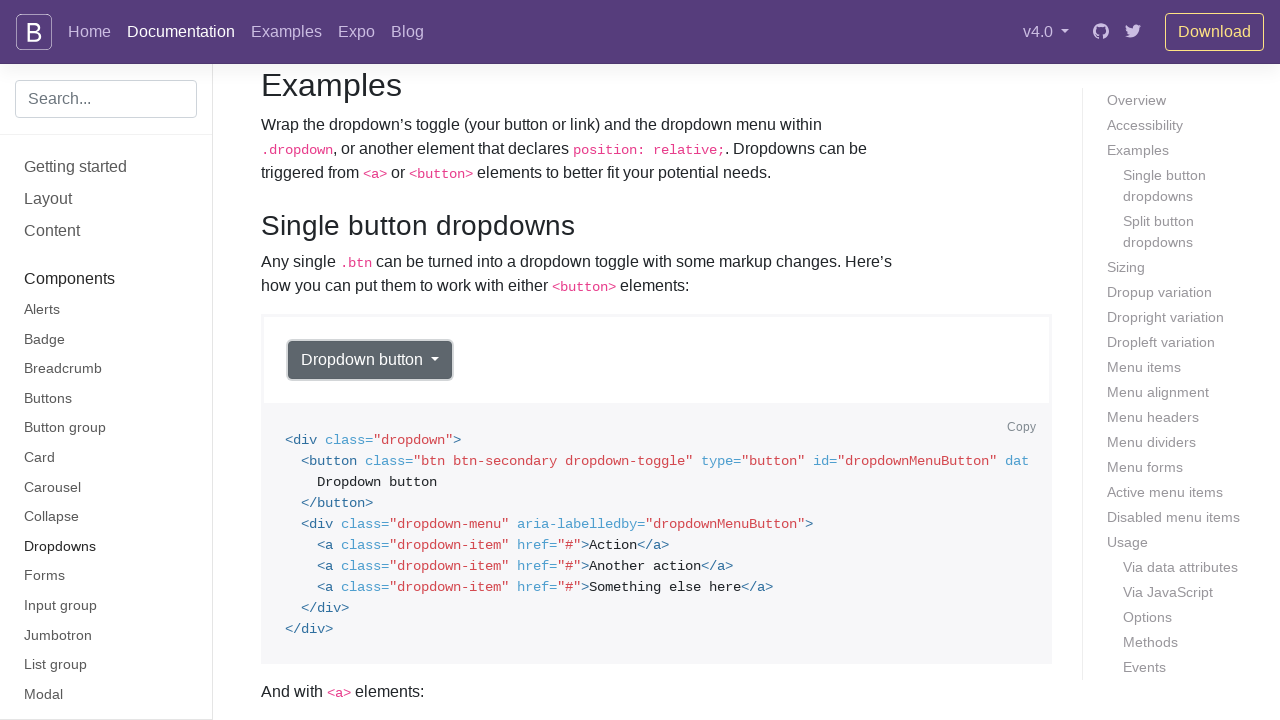

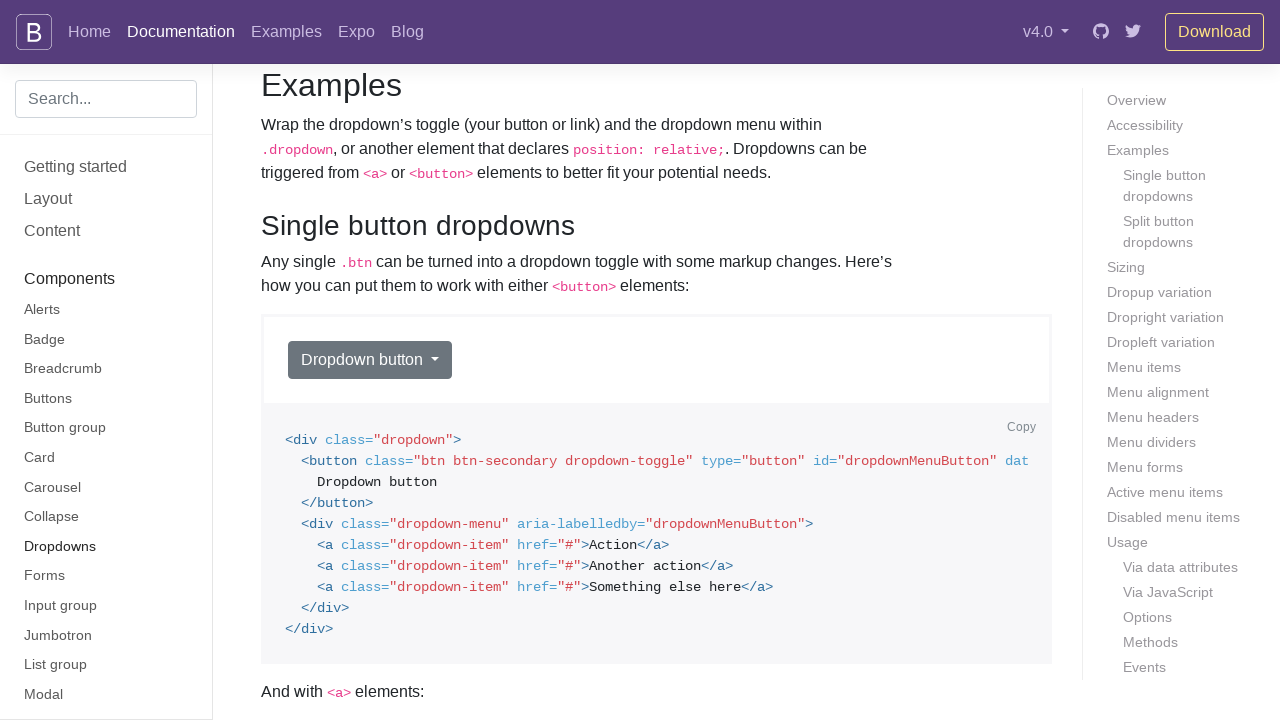